Tests dynamic properties on a demo page by waiting for and clicking a button that appears after a delay

Starting URL: https://demoqa.com/dynamic-properties

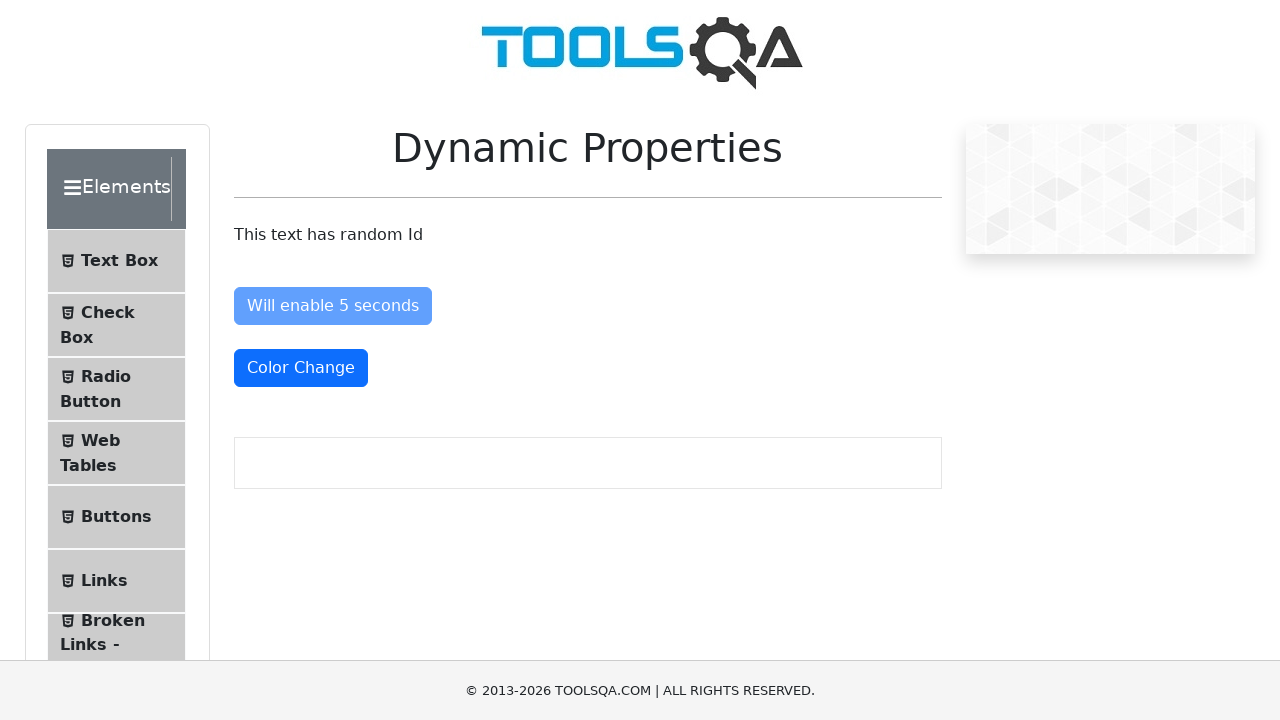

Waited for the dynamically appearing button (visibleAfter) to become visible on button#visibleAfter
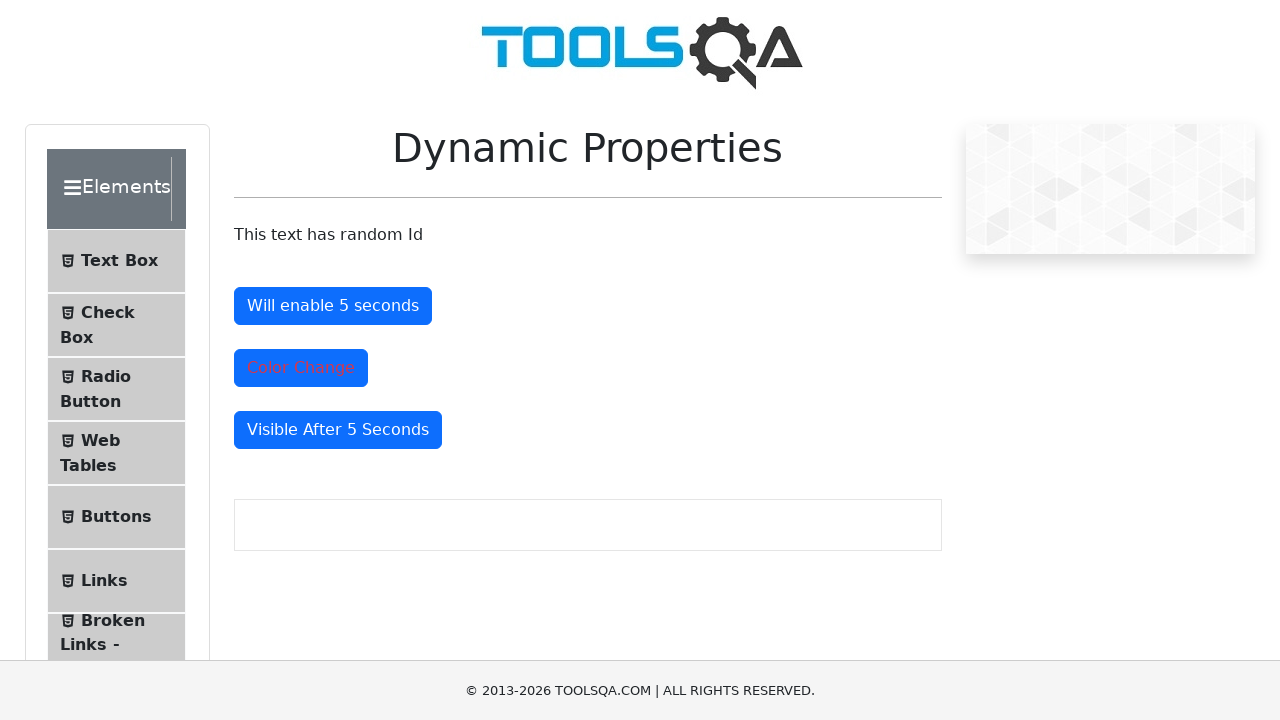

Clicked the dynamically appearing button (visibleAfter) after waiting for visibility at (338, 430) on button#visibleAfter
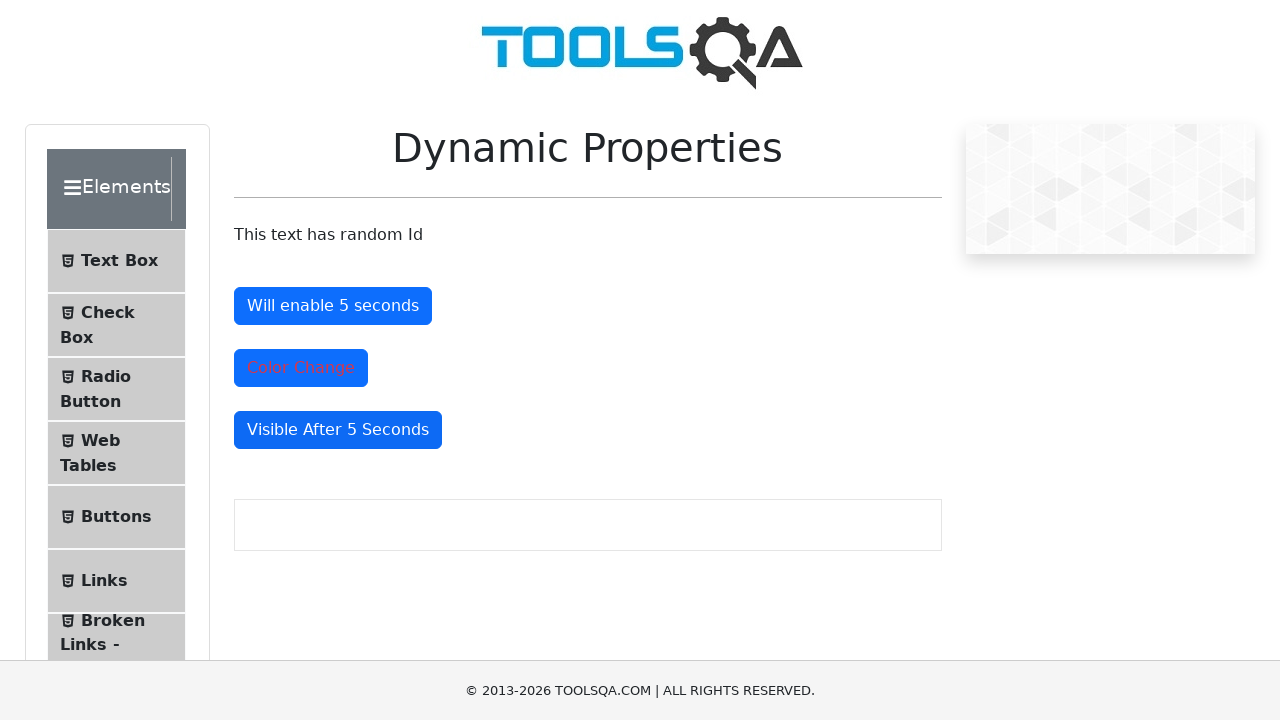

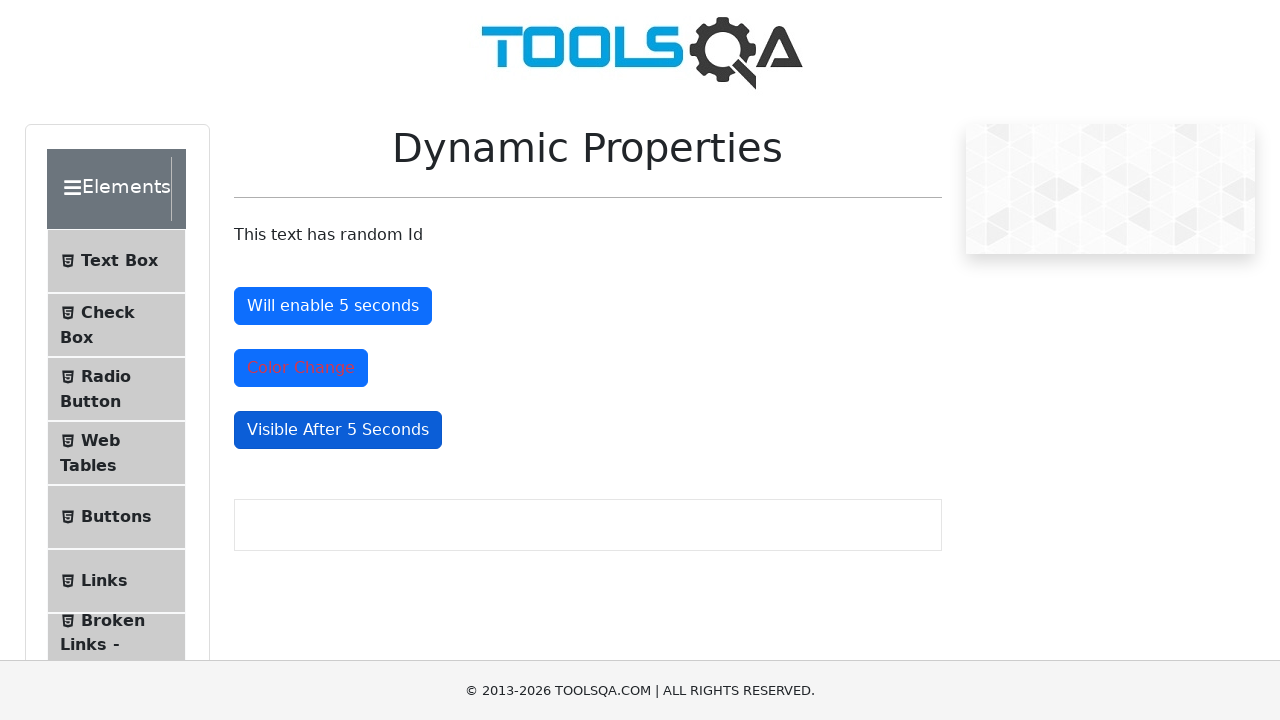